Tests key press detection by sending keyboard input and verifying it's captured

Starting URL: http://the-internet.herokuapp.com

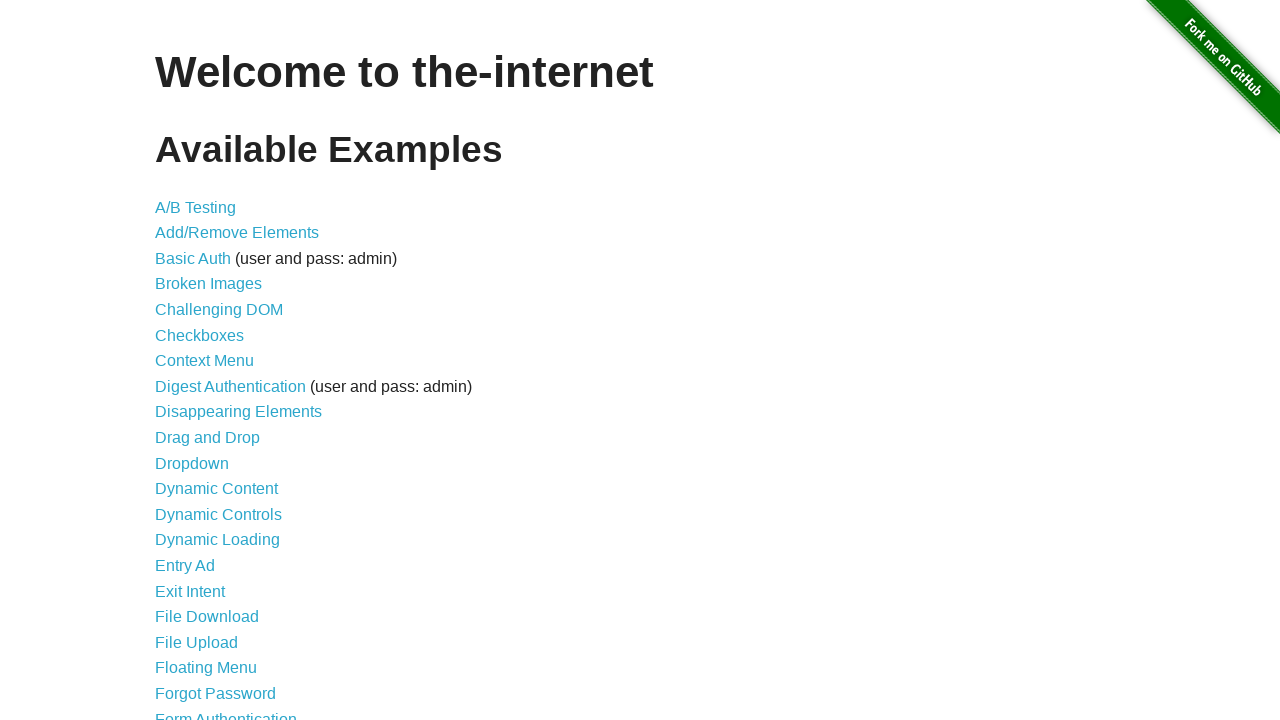

Clicked Key Presses link at (200, 360) on a[href='/key_presses']
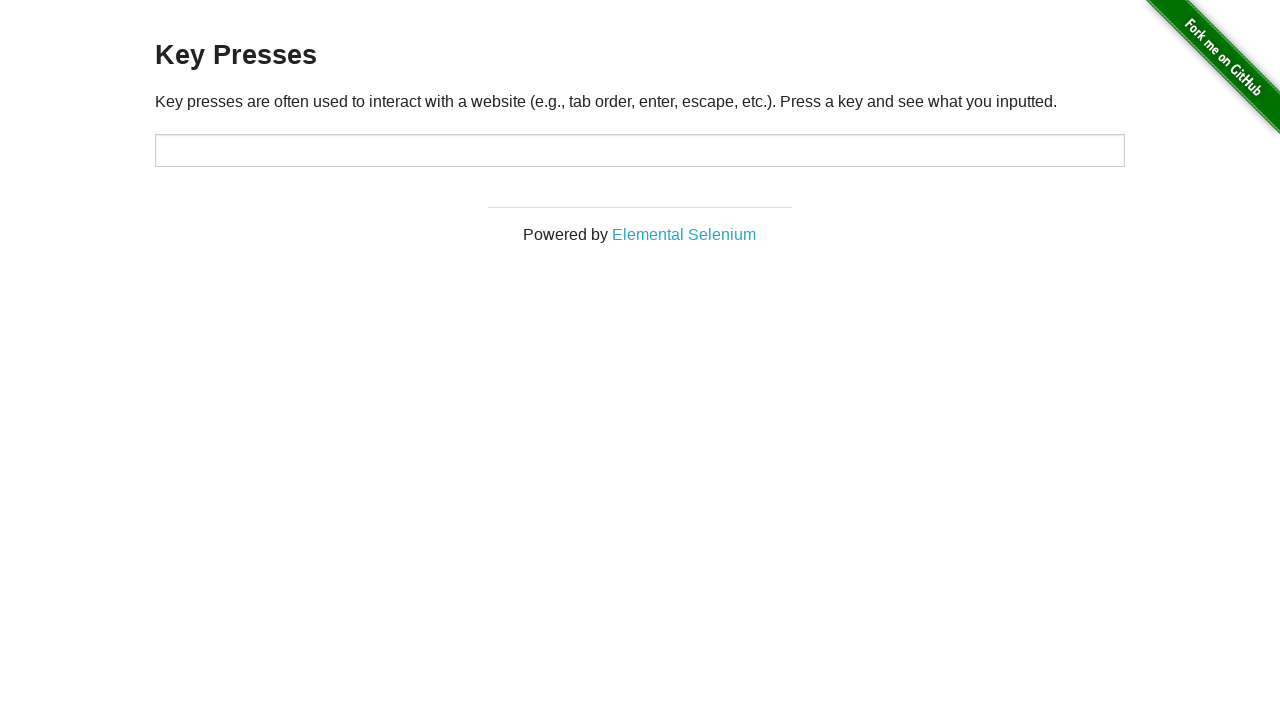

Pressed Enter key on body
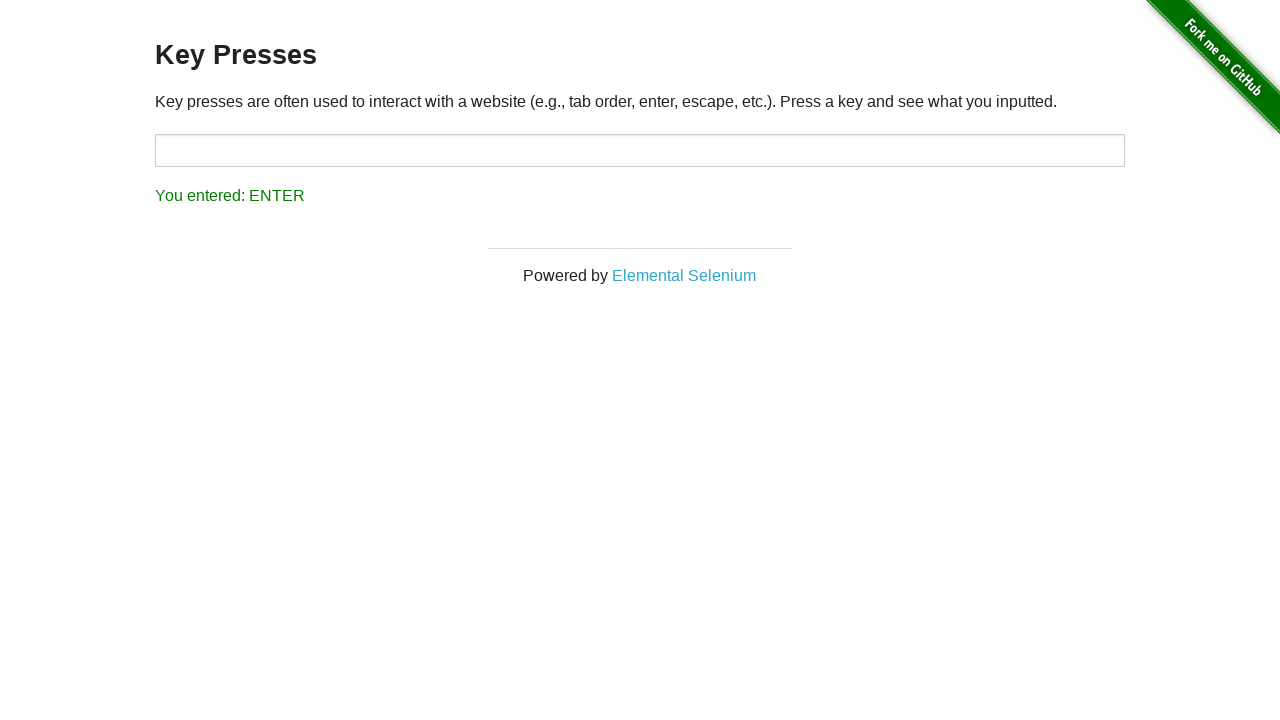

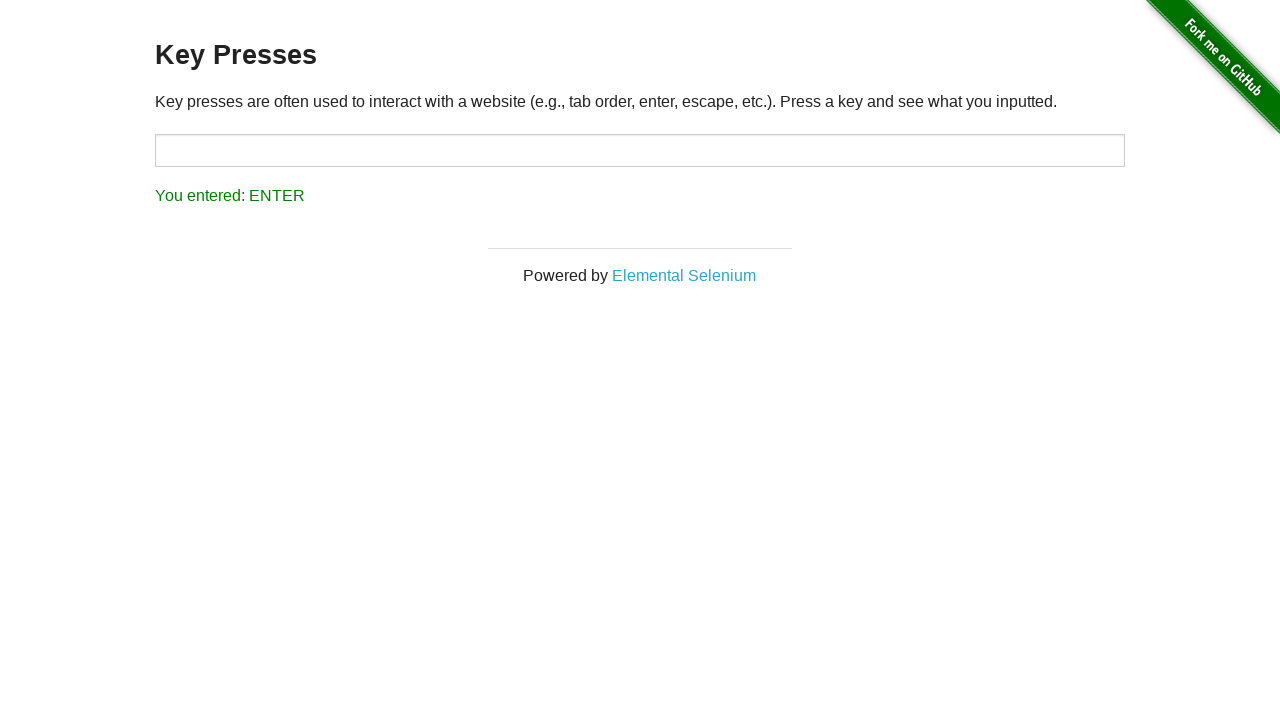